Tests adding a Samsung phone to cart on an e-commerce website by navigating to the product and clicking add to cart

Starting URL: https://www.demoblaze.com/

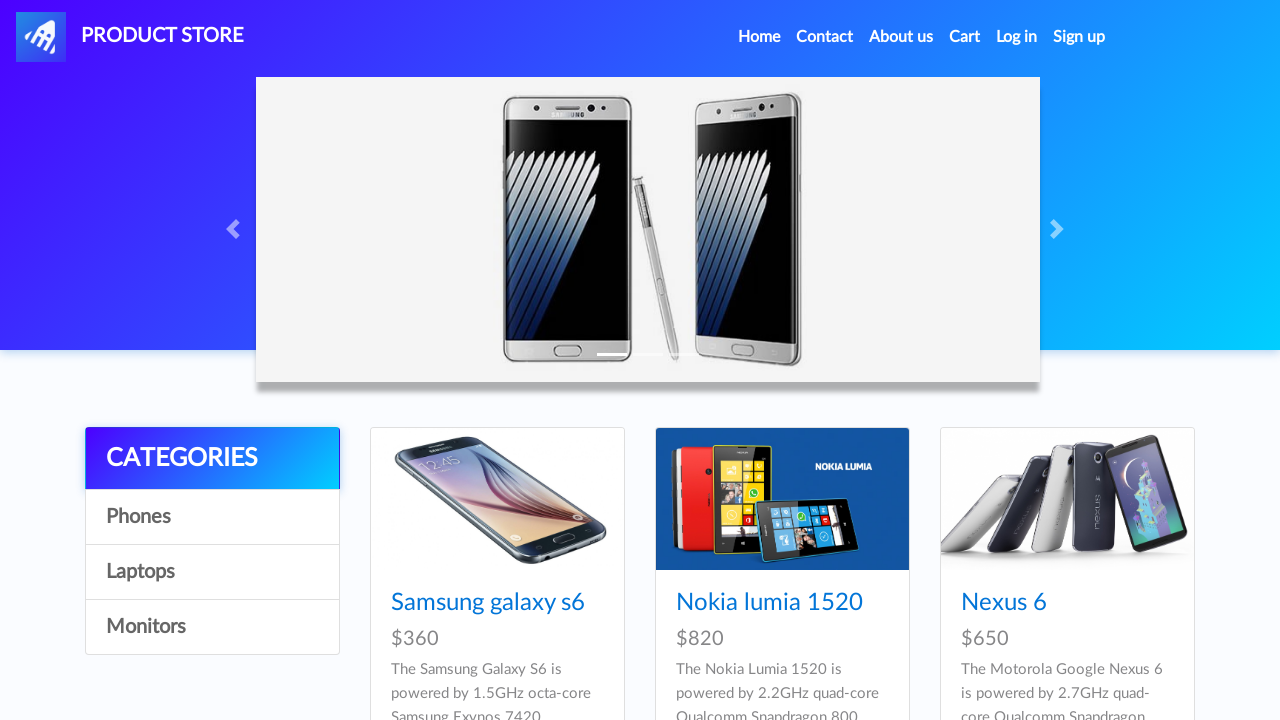

Scrolled down 200px to view products
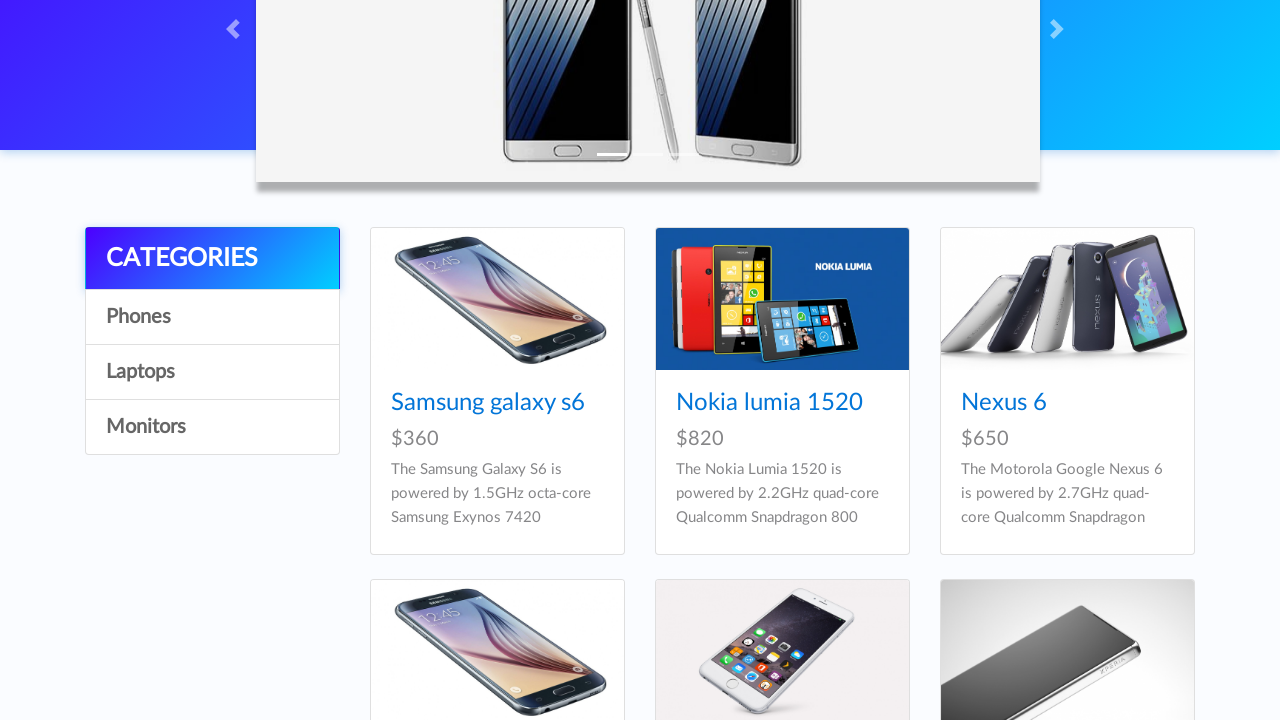

Clicked on Samsung phone product at (488, 403) on xpath=//div[1]/div/div/h4/a
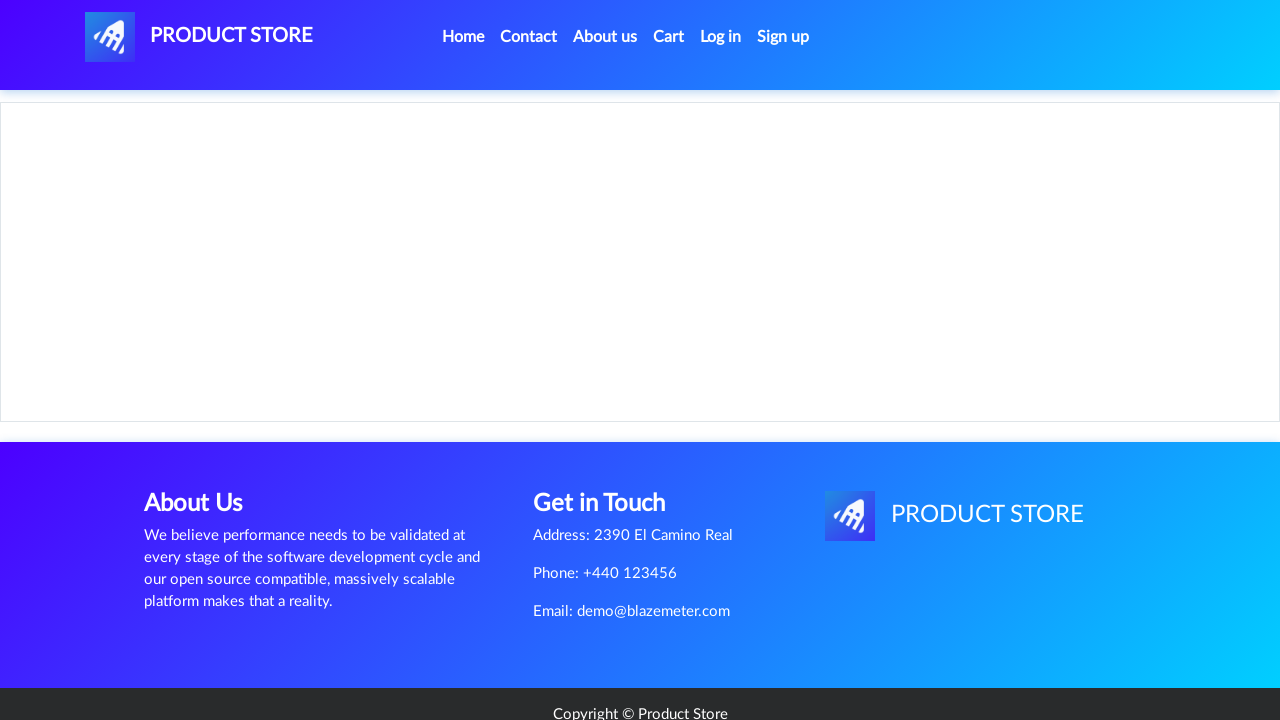

Product page loaded and Add to Cart button is visible
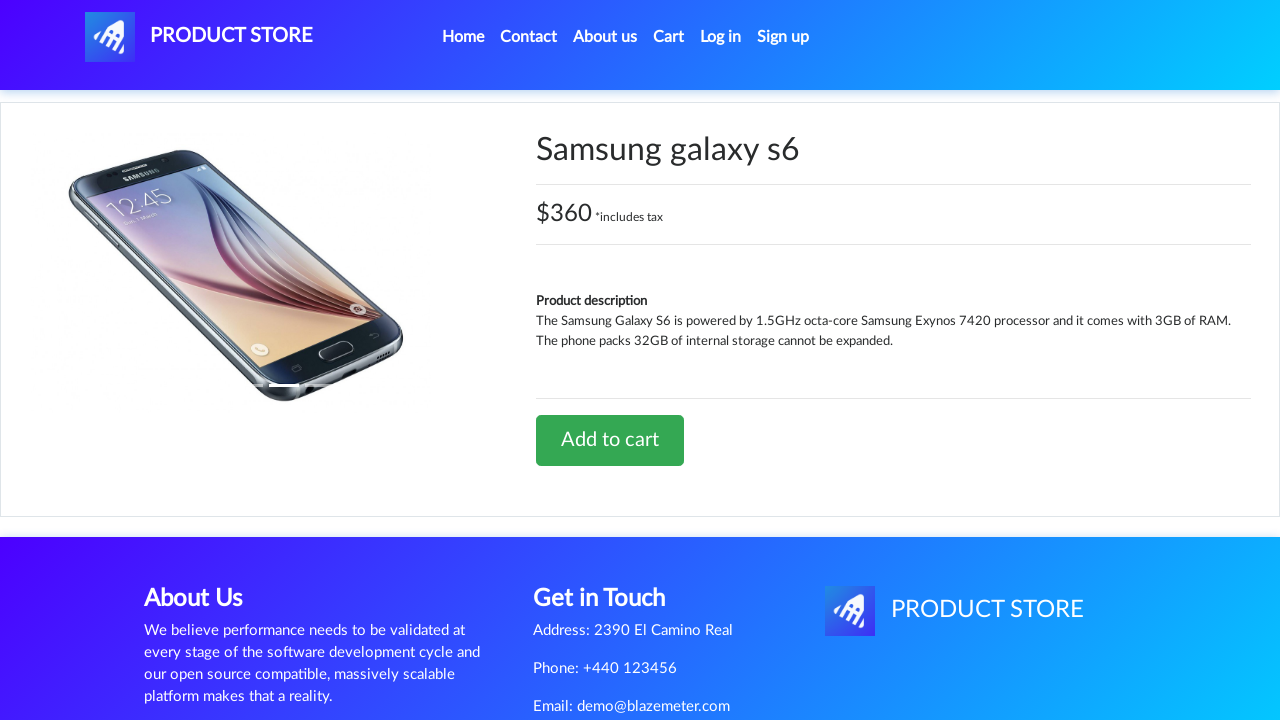

Clicked Add to Cart button at (610, 440) on xpath=//div[2]/div/a
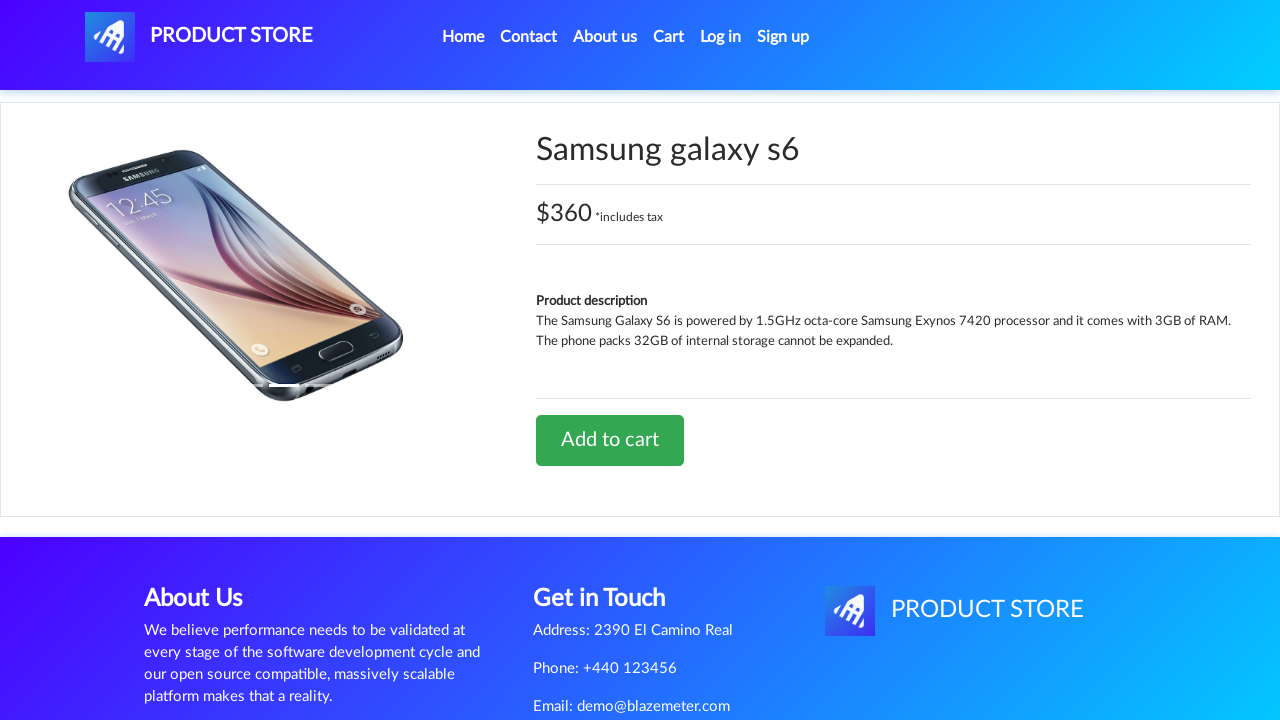

Accepted confirmation alert after adding to cart
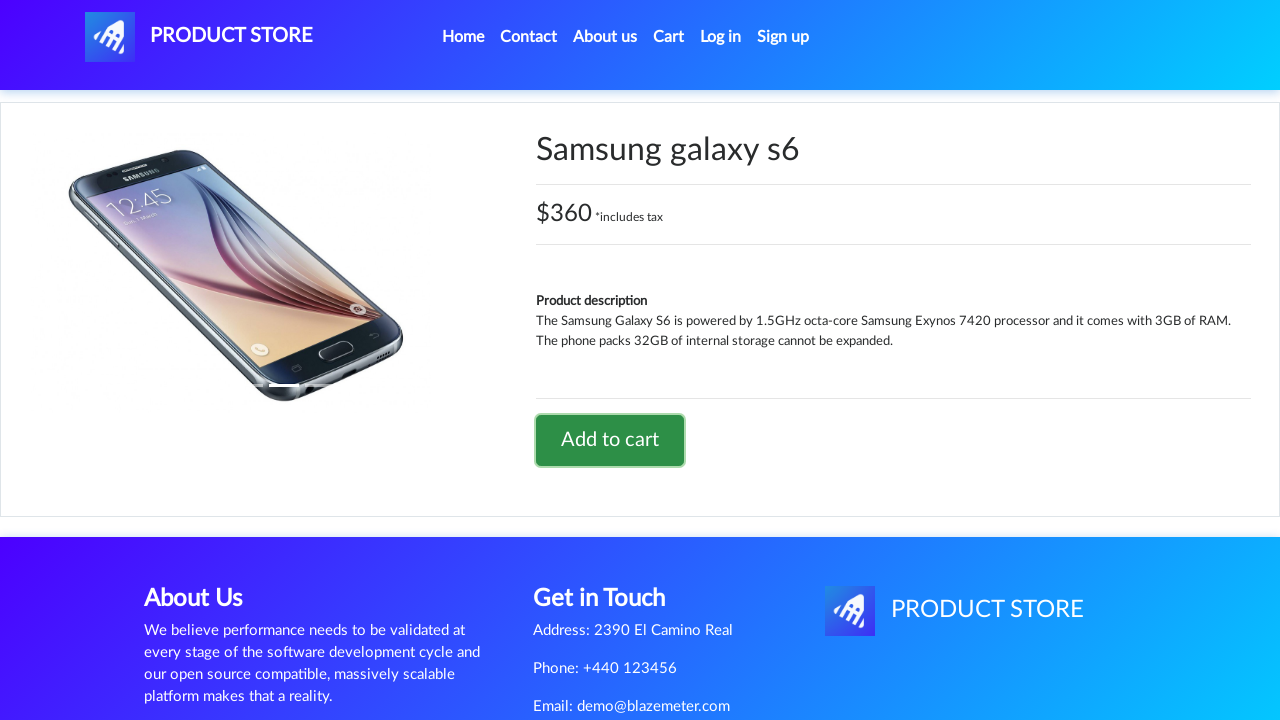

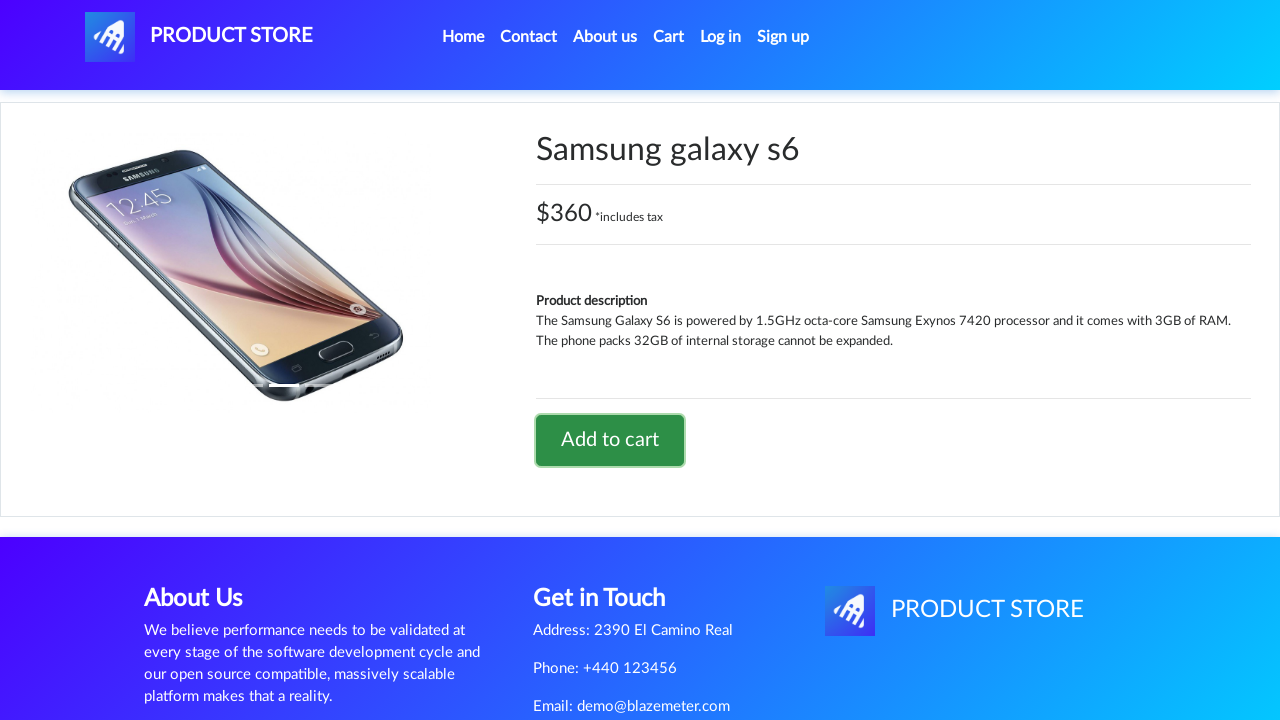